Navigates to Selenium's test inputs page and checks if the email input element is displayed

Starting URL: https://www.selenium.dev/selenium/web/inputs.html

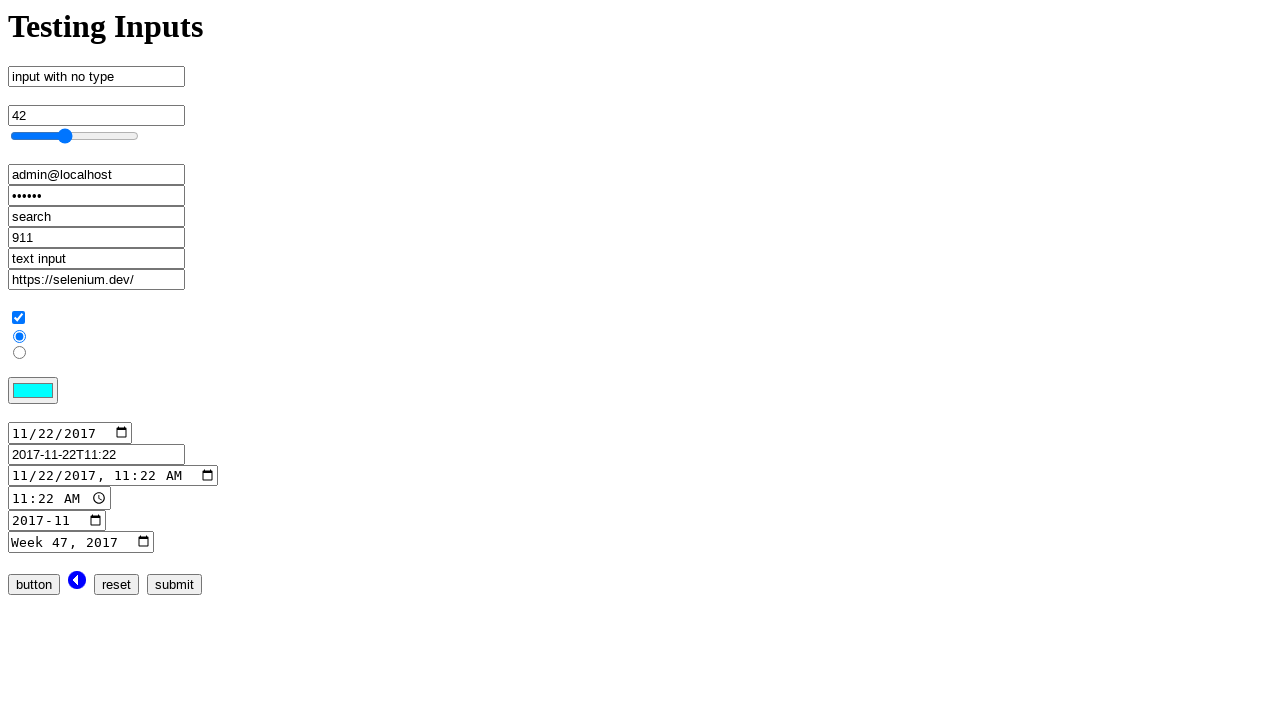

Navigated to Selenium test inputs page
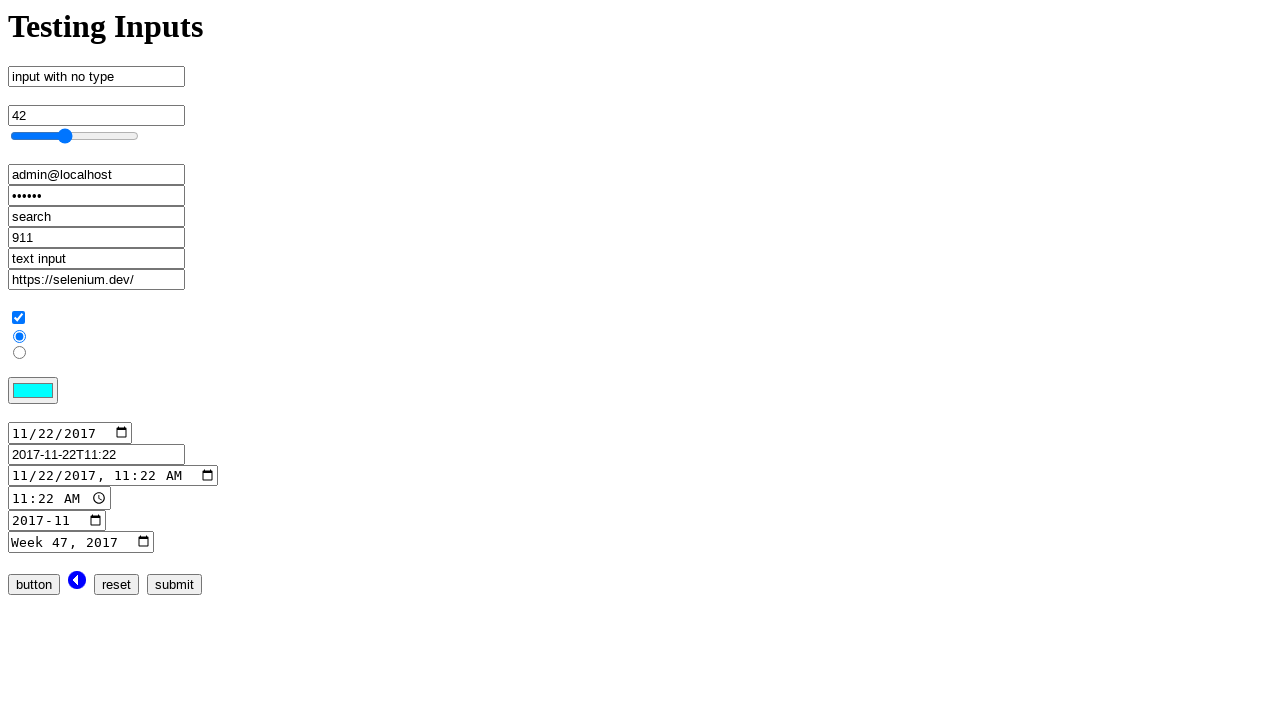

Located email input element
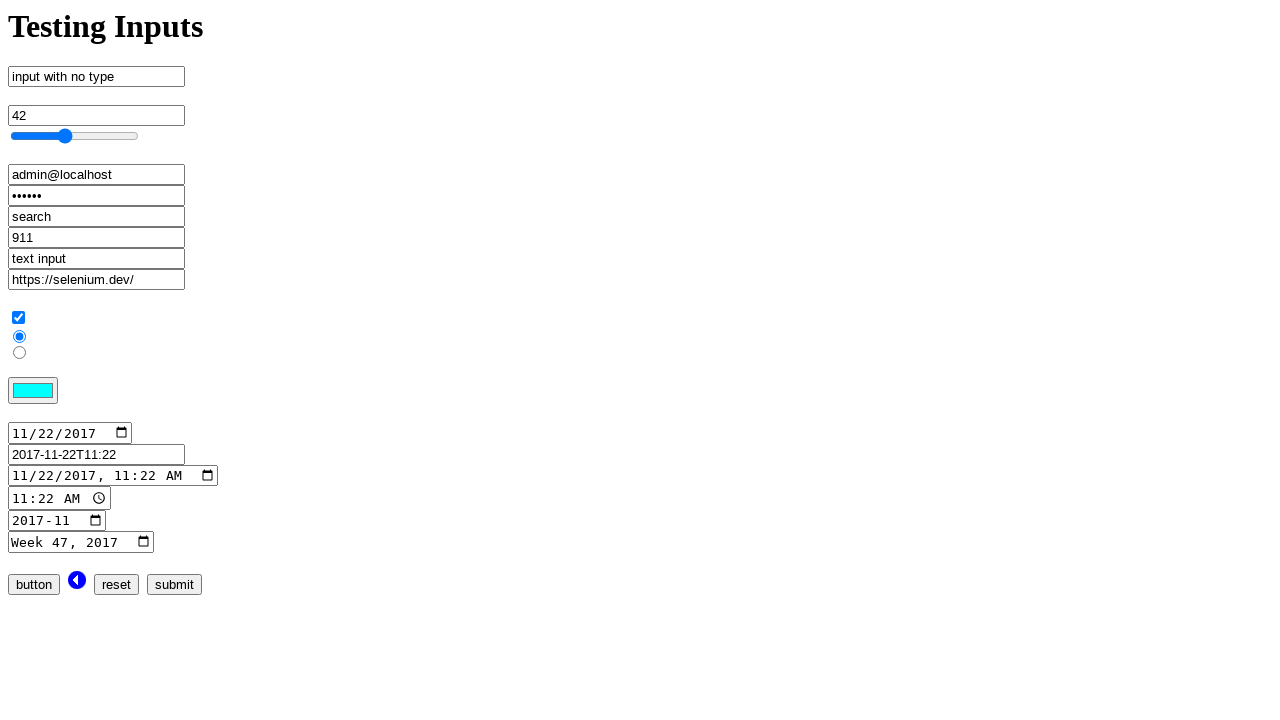

Checked if email input is displayed: True
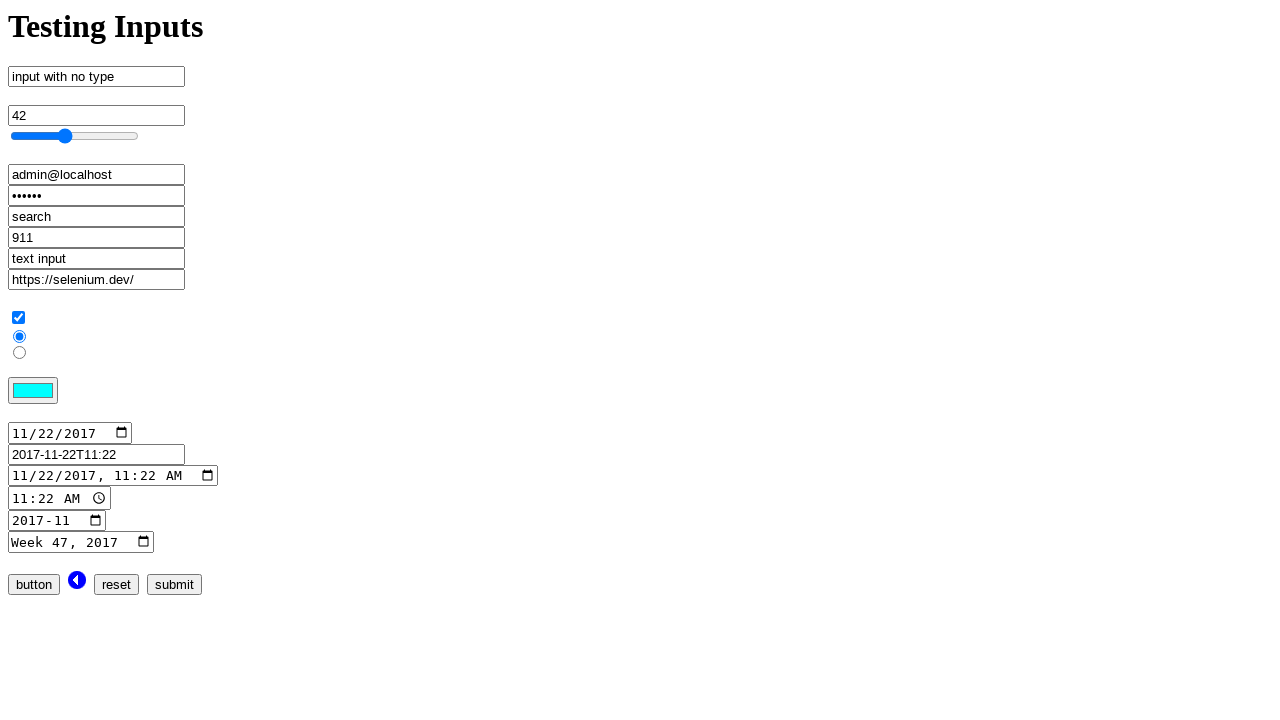

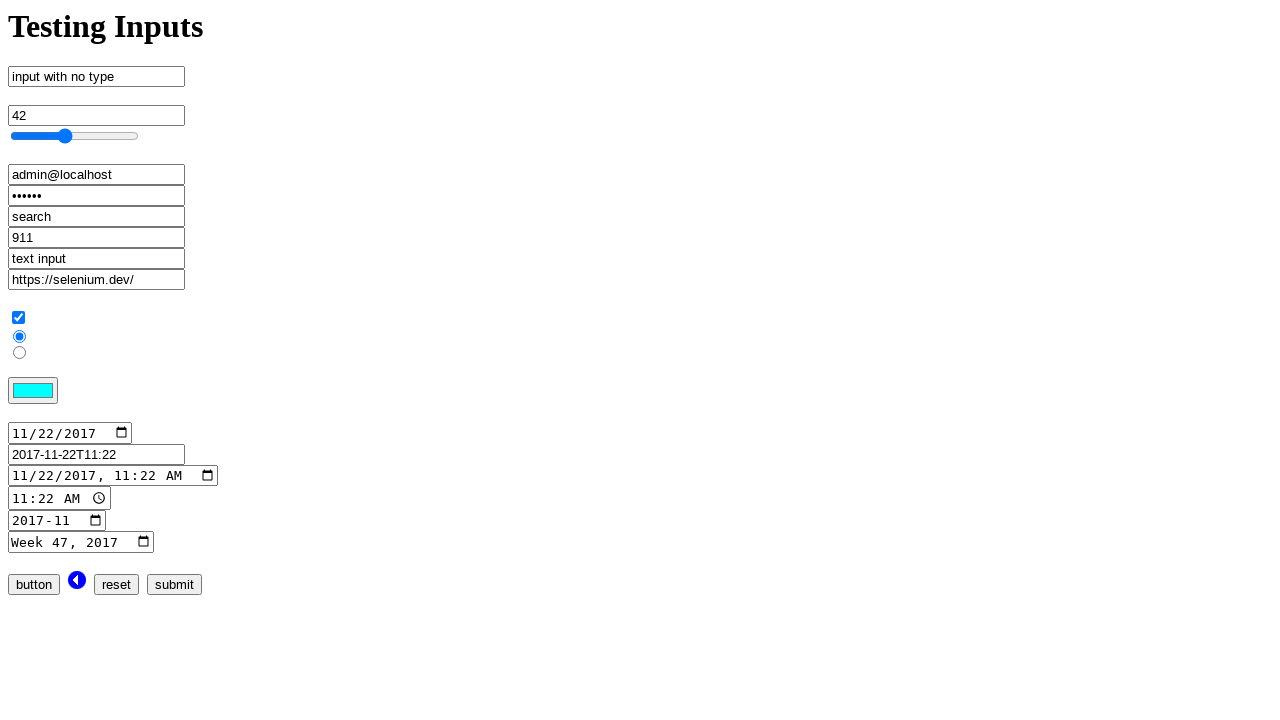